Tests clicking the Bank Manager Login button on the demo banking application's login page.

Starting URL: https://www.globalsqa.com/angularJs-protractor/BankingProject/#/login

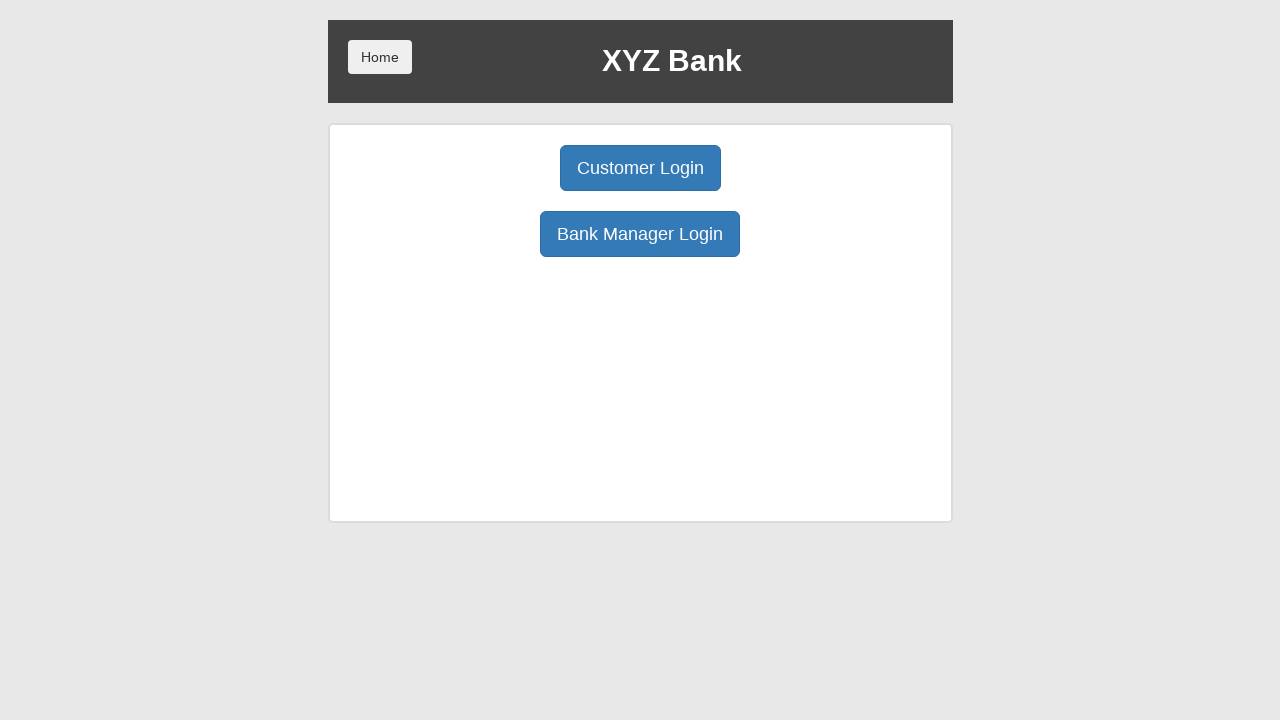

Clicked Bank Manager Login button on the login page at (640, 234) on xpath=/html/body/div/div/div[2]/div/div[1]/div[2]/button
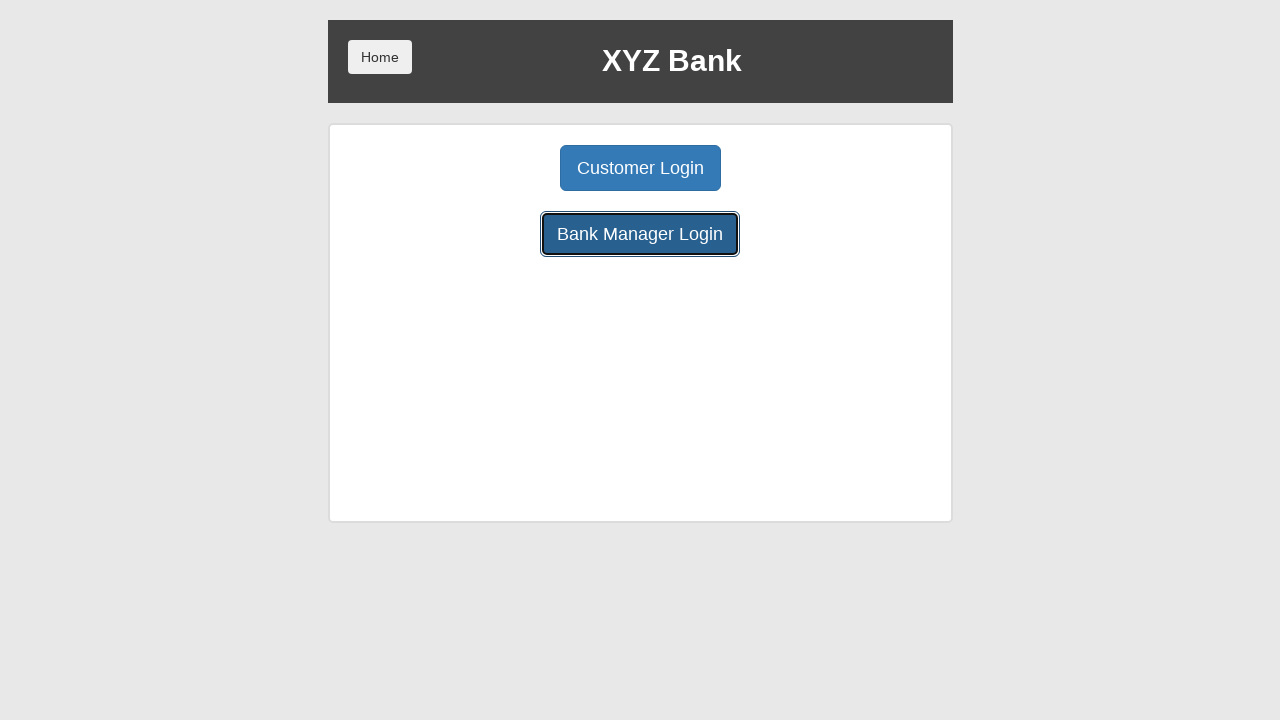

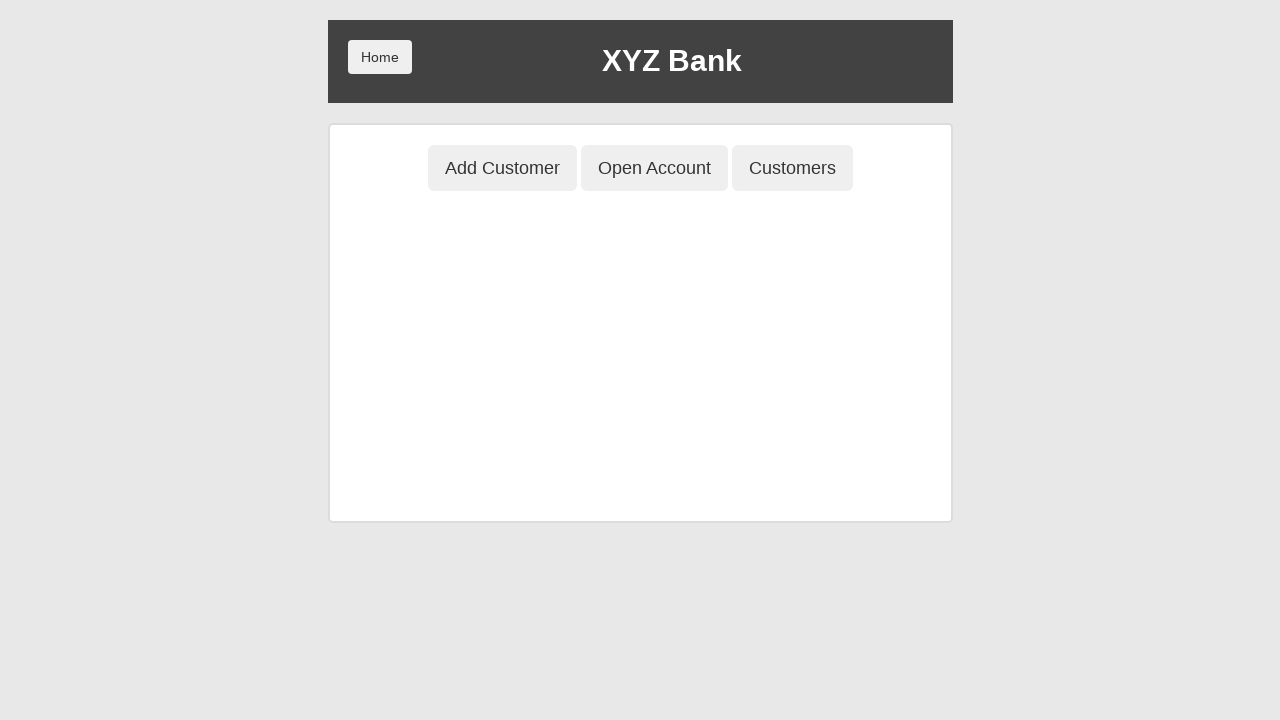